Opens the Sauce Labs homepage and verifies the page title matches the expected value.

Starting URL: https://saucelabs.com/

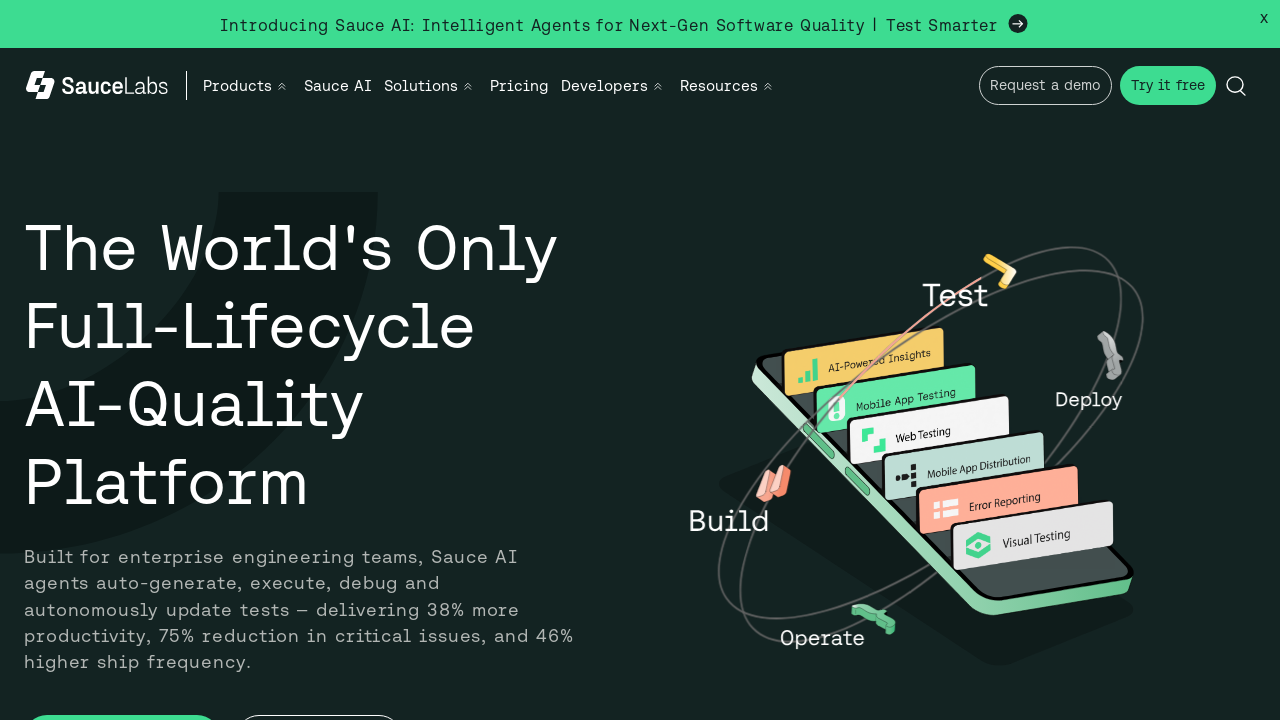

Waited for page to reach domcontentloaded state
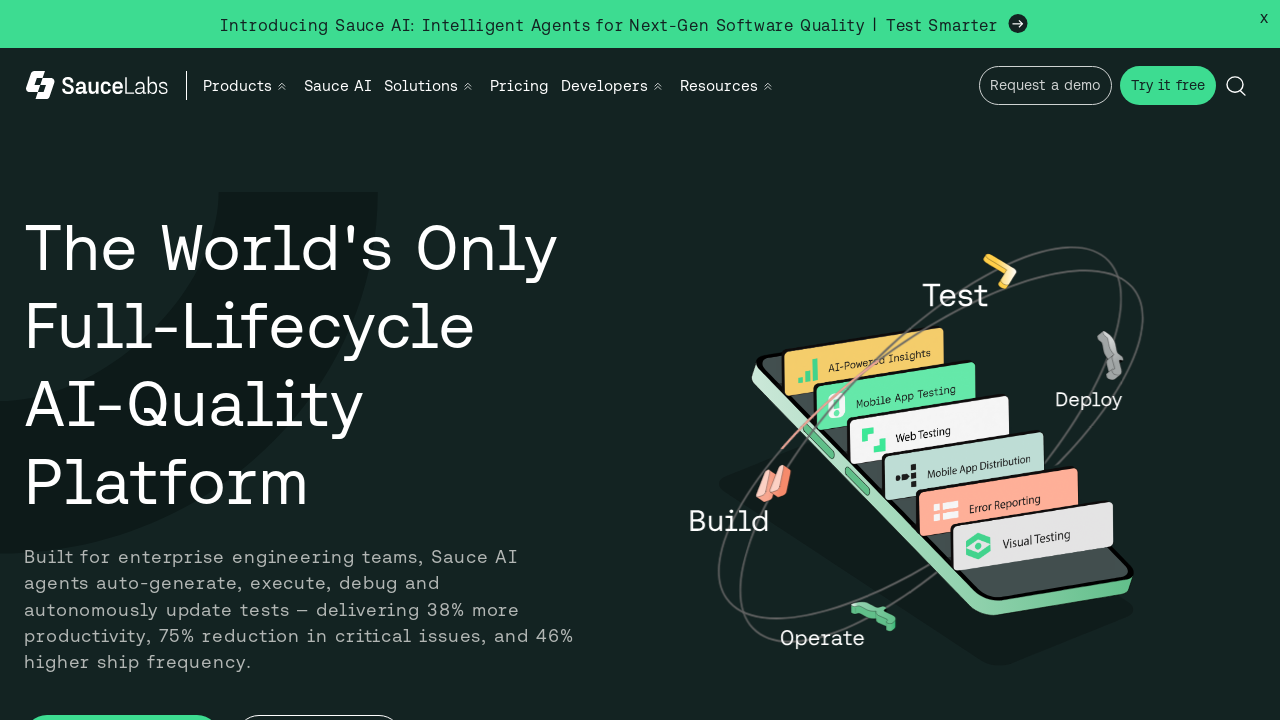

Verified page title matches expected value: 'Sauce Labs: Cross Browser Testing, Selenium Testing & Mobile Testing'
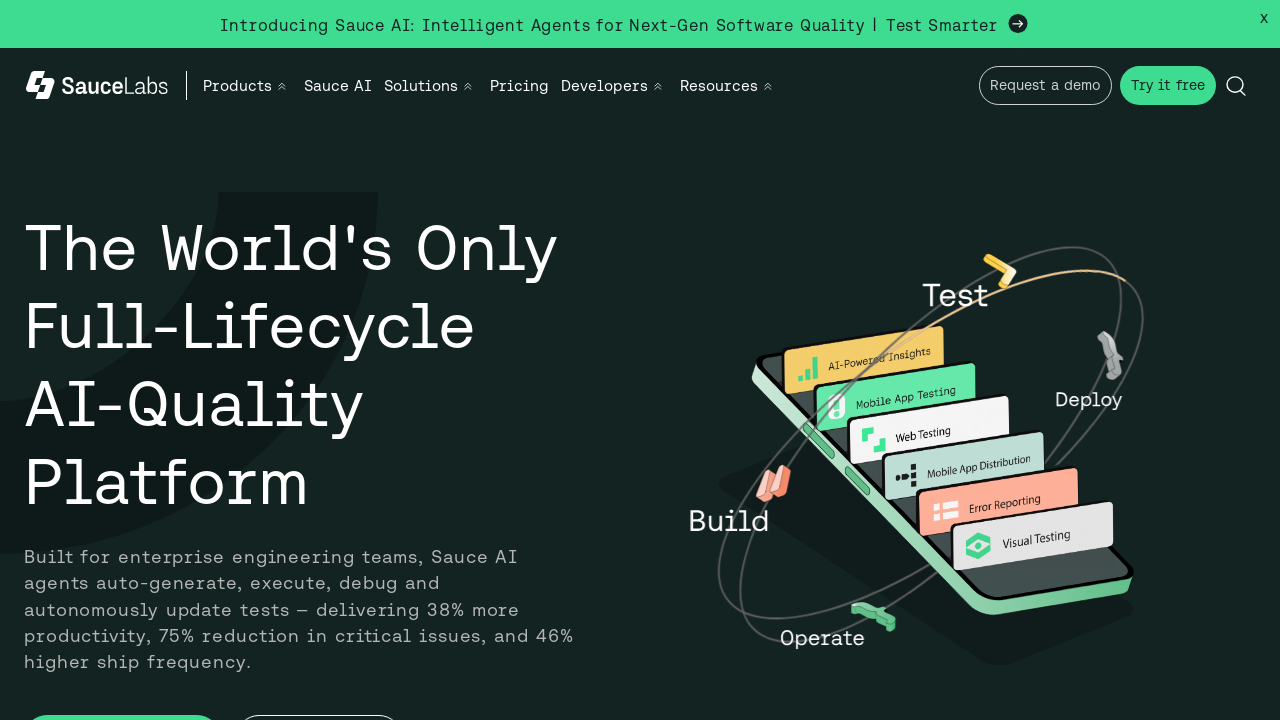

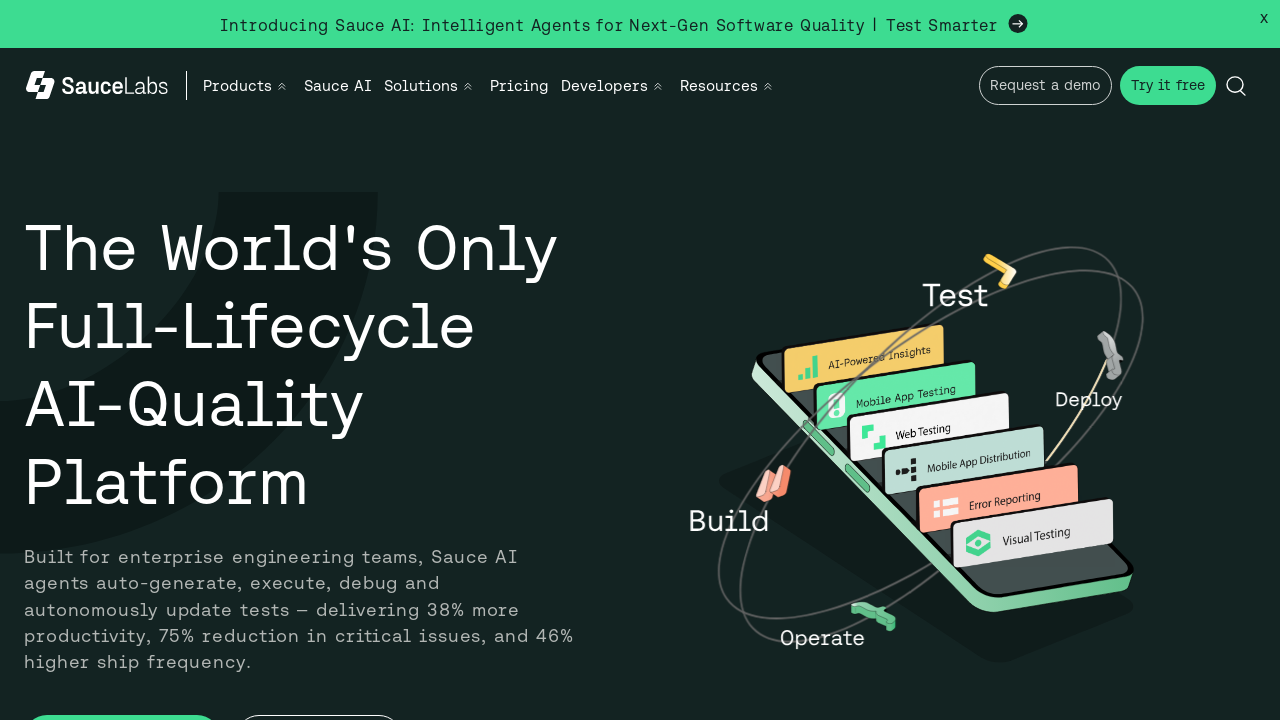